Tests address autocomplete functionality on a demo app by filling an address input field with various addresses, checking for autocomplete suggestions, and verifying the input accepts different address formats.

Starting URL: https://sunspire-web-app.vercel.app/?company=Apple&demo=1

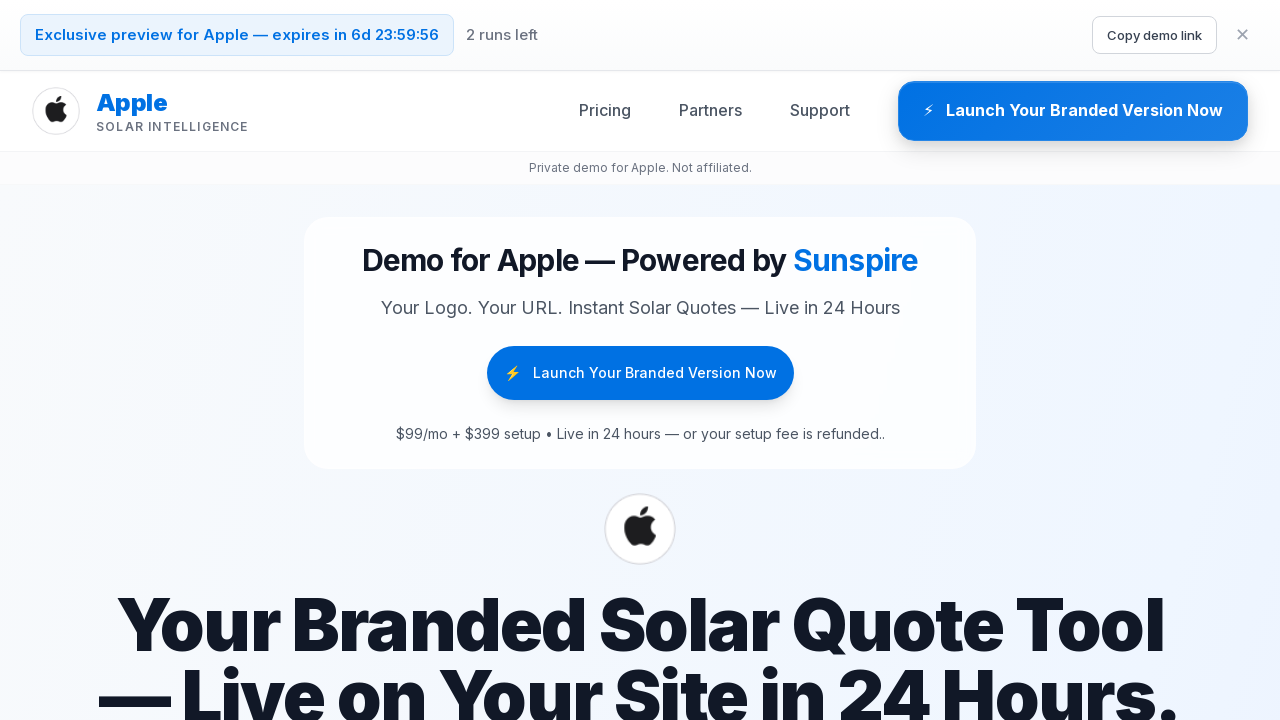

Page loaded with networkidle state
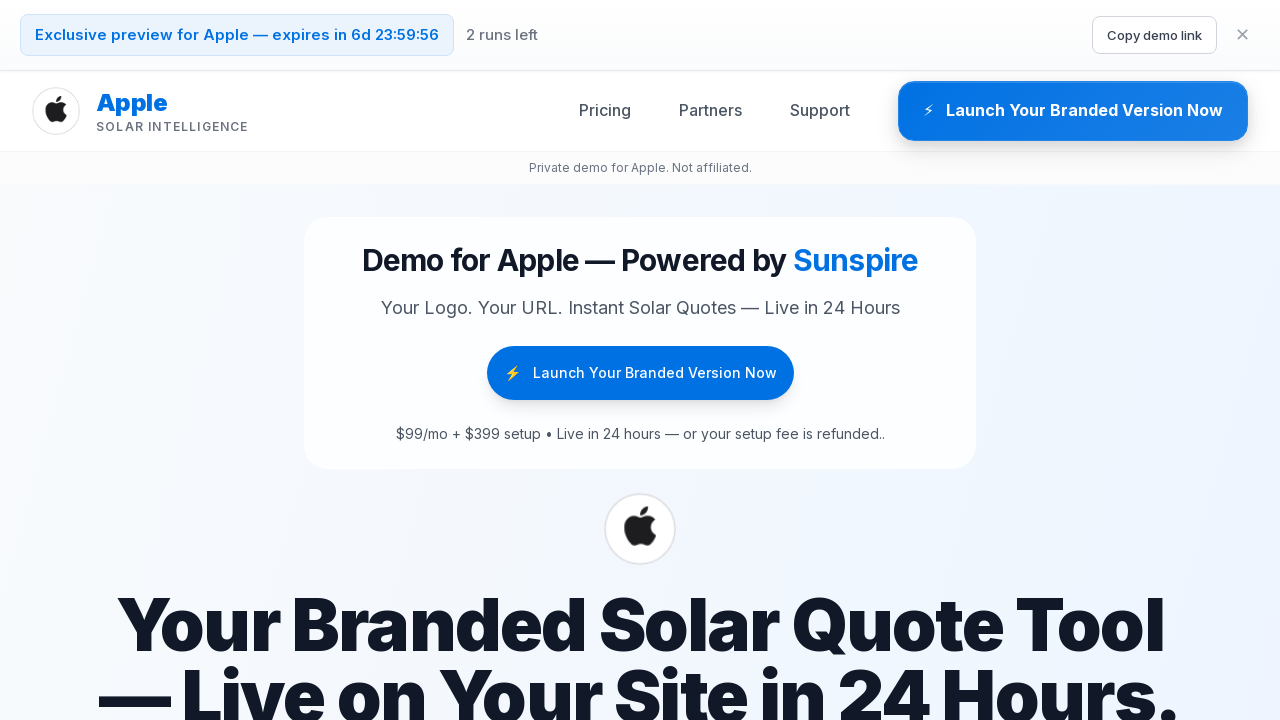

Located address input field
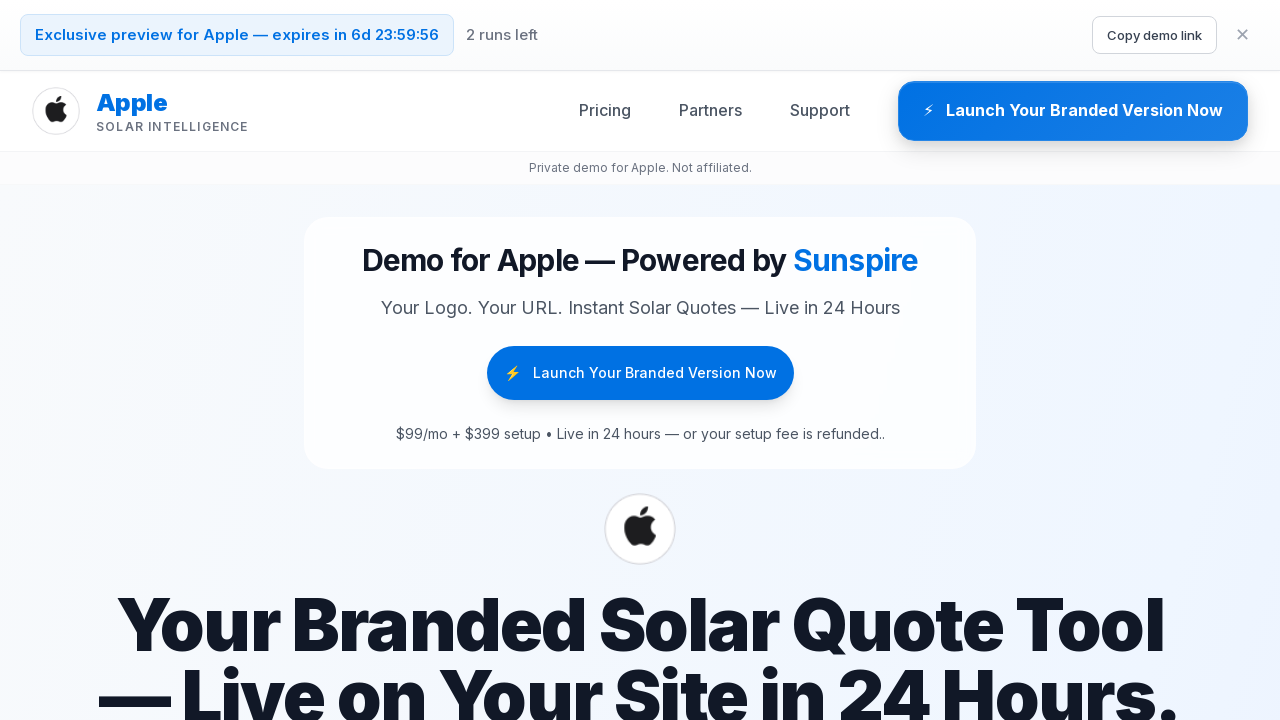

Filled address input with '123 Main St, New York' on input[placeholder*="address"] >> nth=0
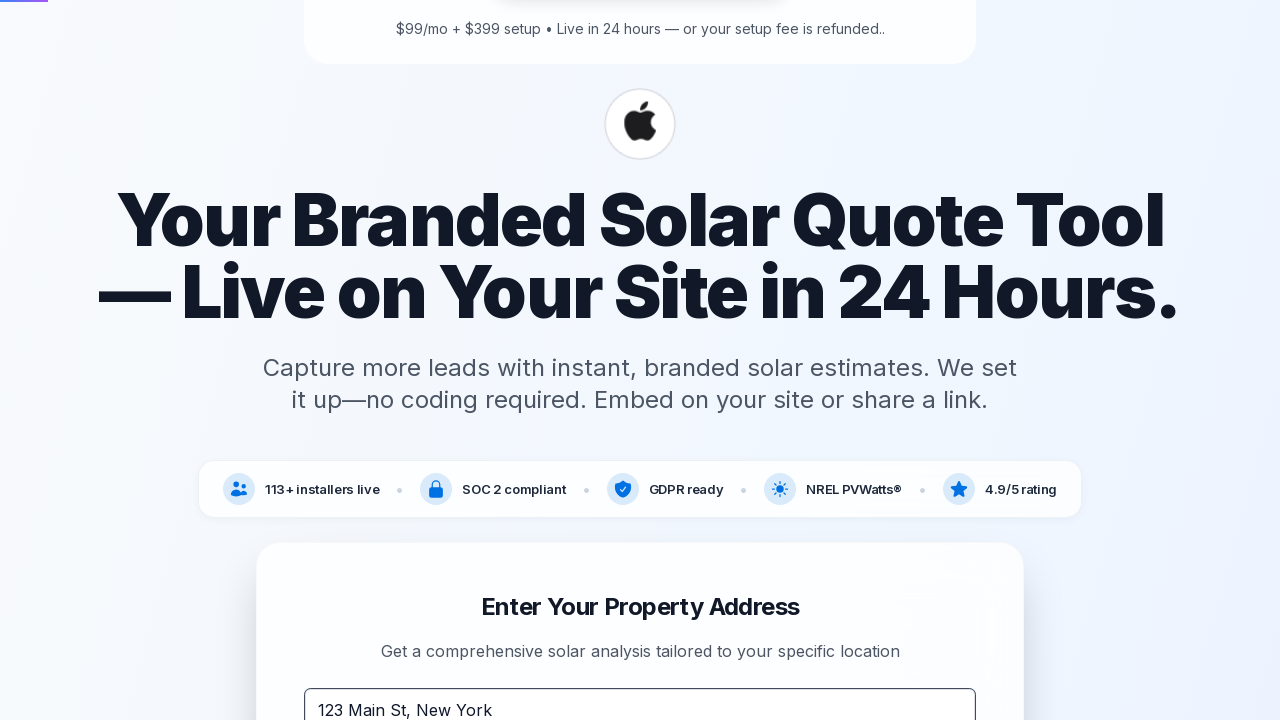

Waited 2 seconds for autocomplete suggestions
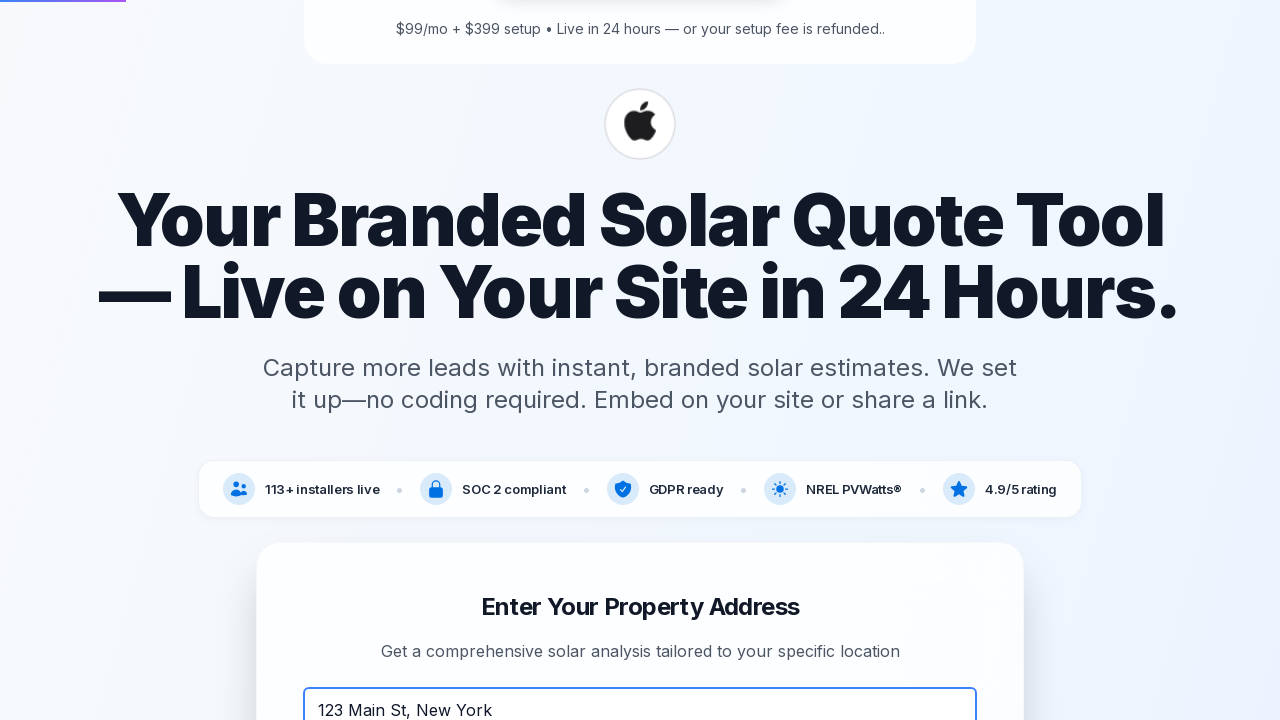

Retrieved address input value
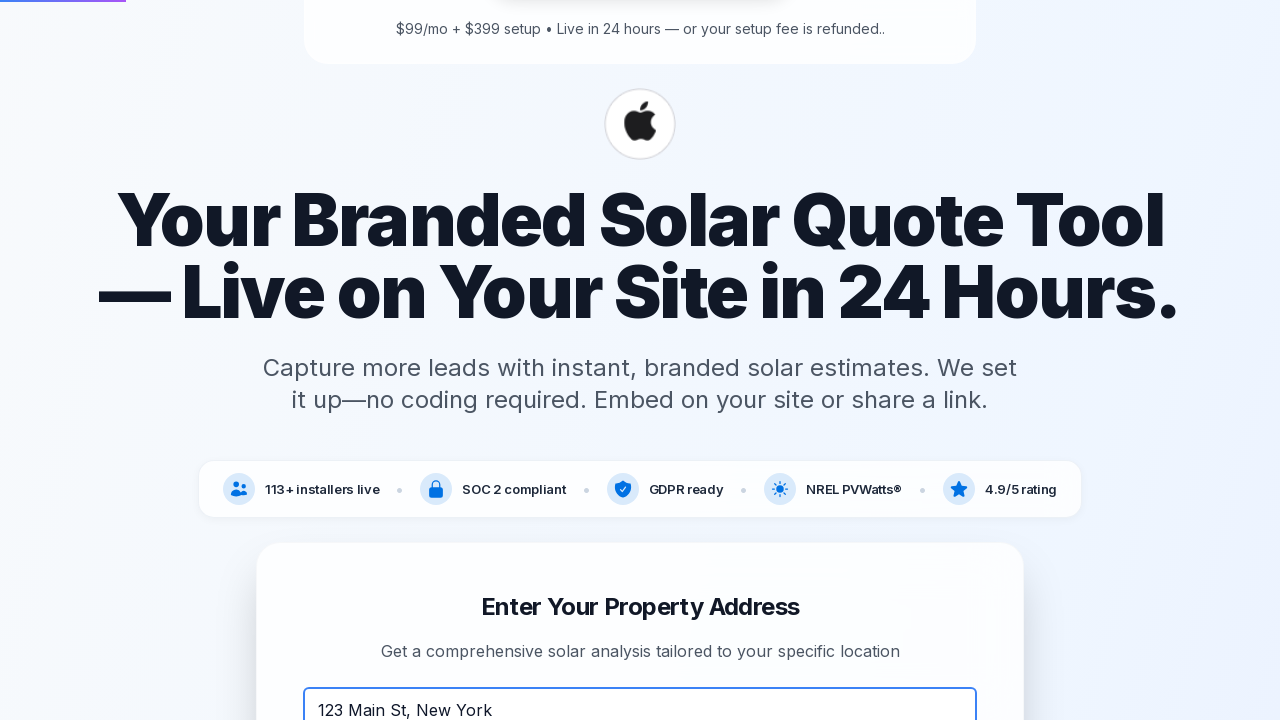

Verified input contains '123 Main St'
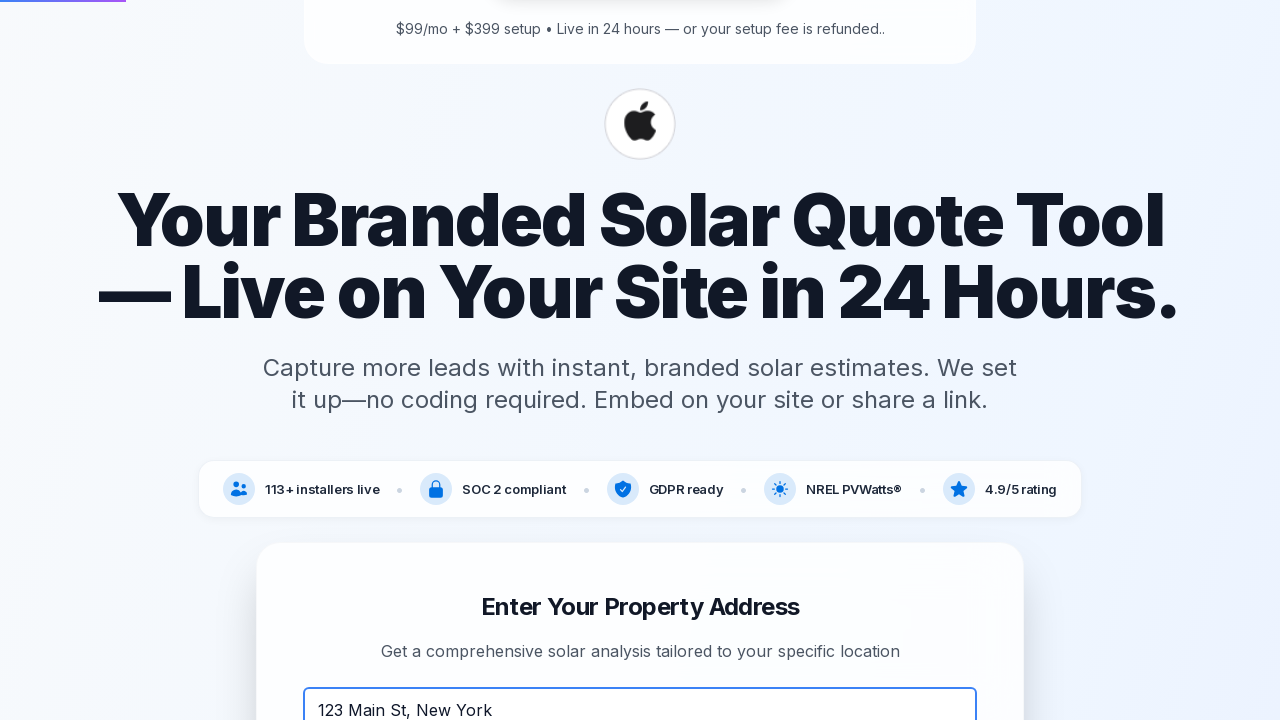

Cleared address input field on input[placeholder*="address"] >> nth=0
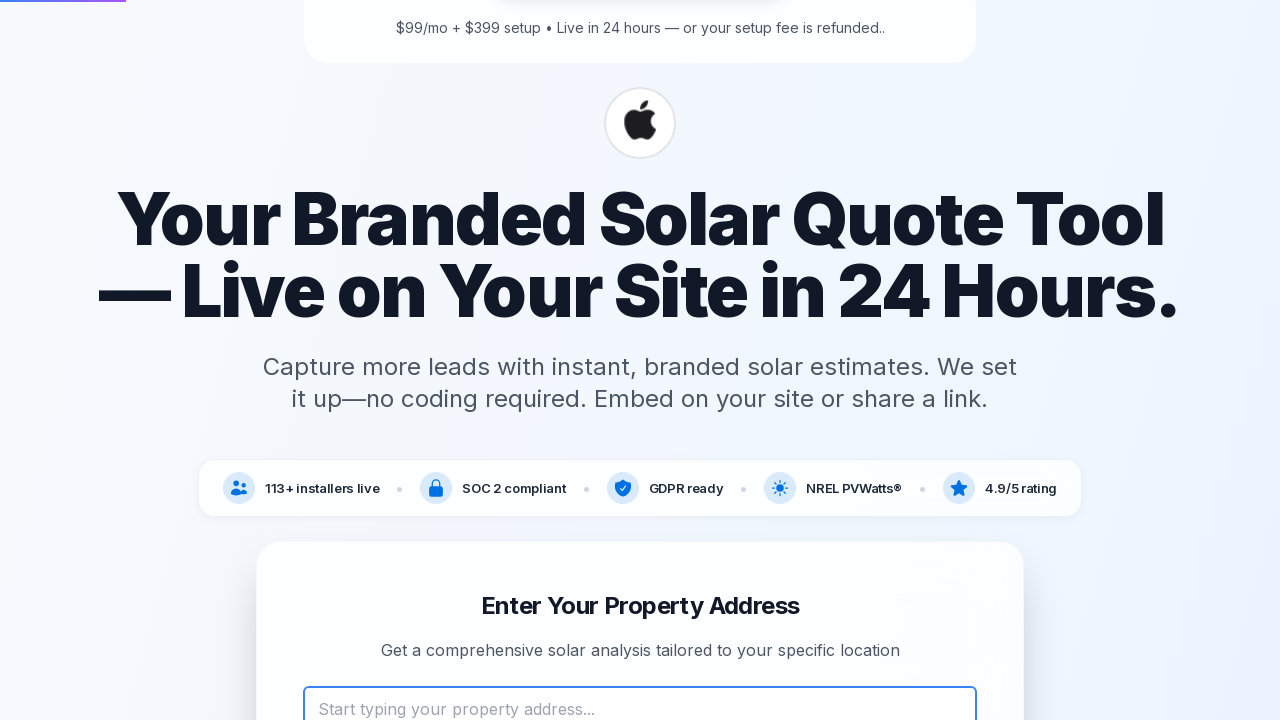

Filled address input with partial address '123 Main' on input[placeholder*="address"] >> nth=0
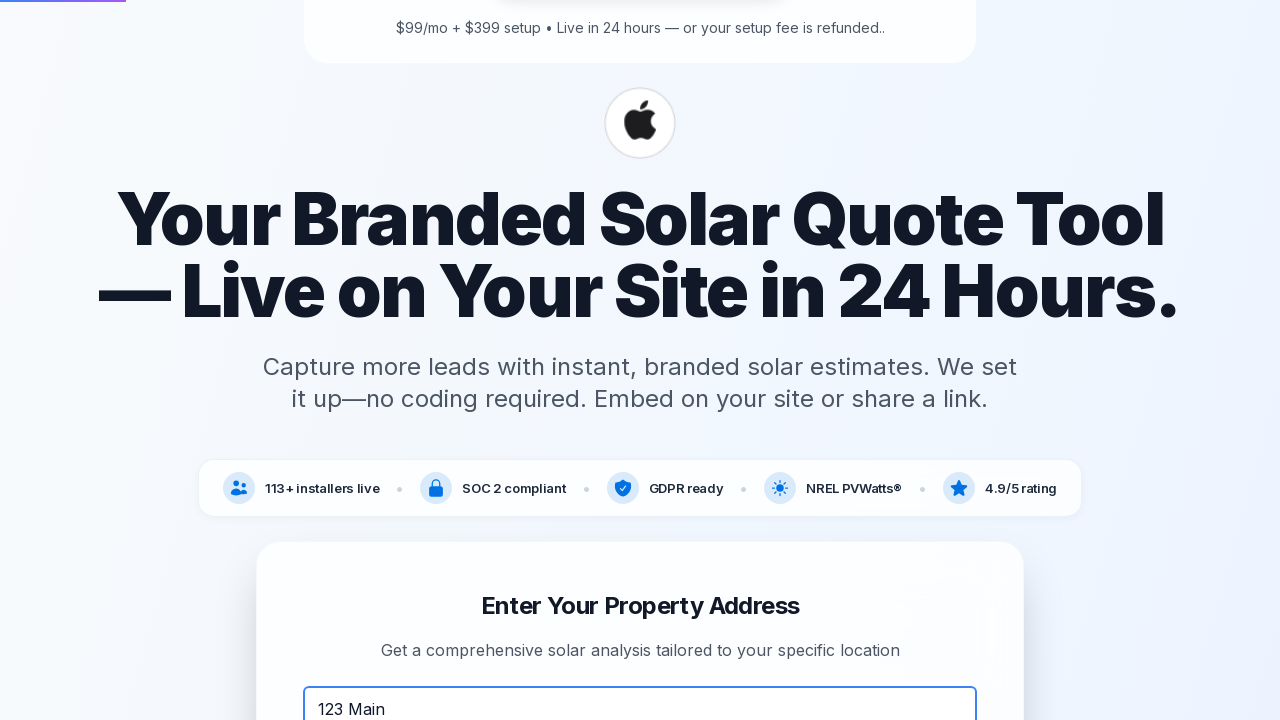

Waited 3 seconds for autocomplete suggestions to appear
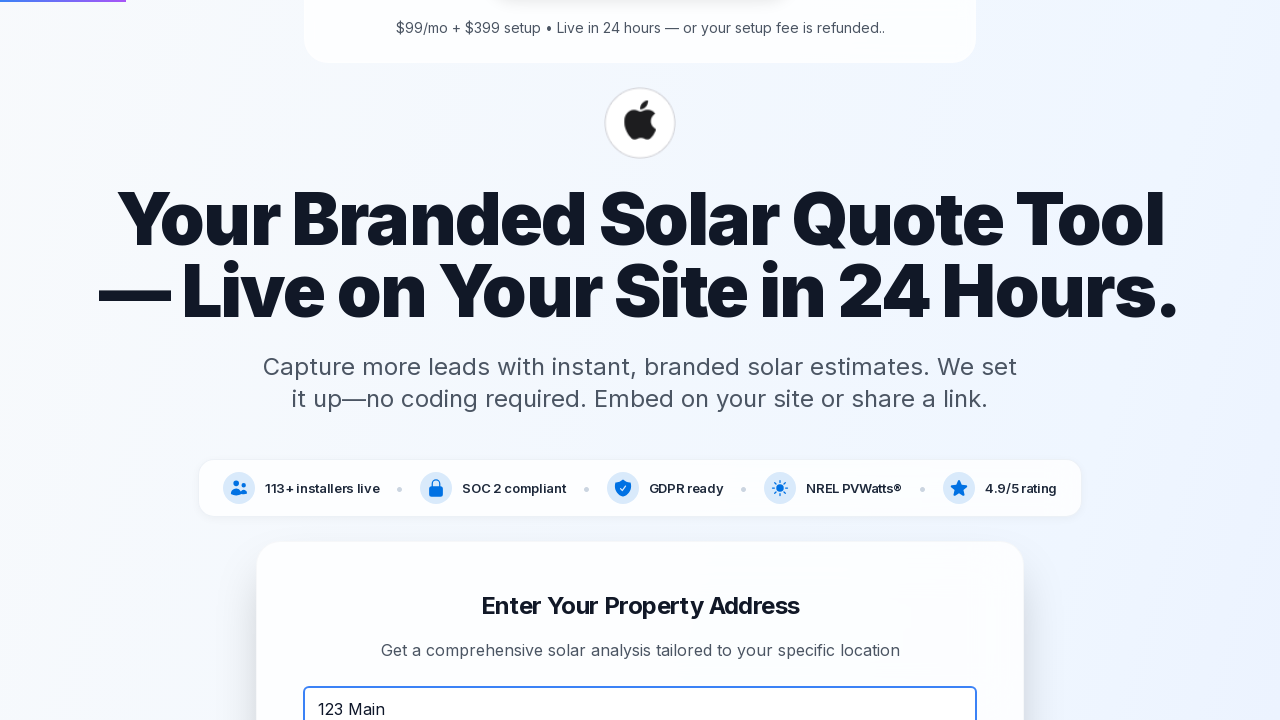

Checked for autocomplete suggestions with selector '[data-testid="suggestion"]', found 0 elements
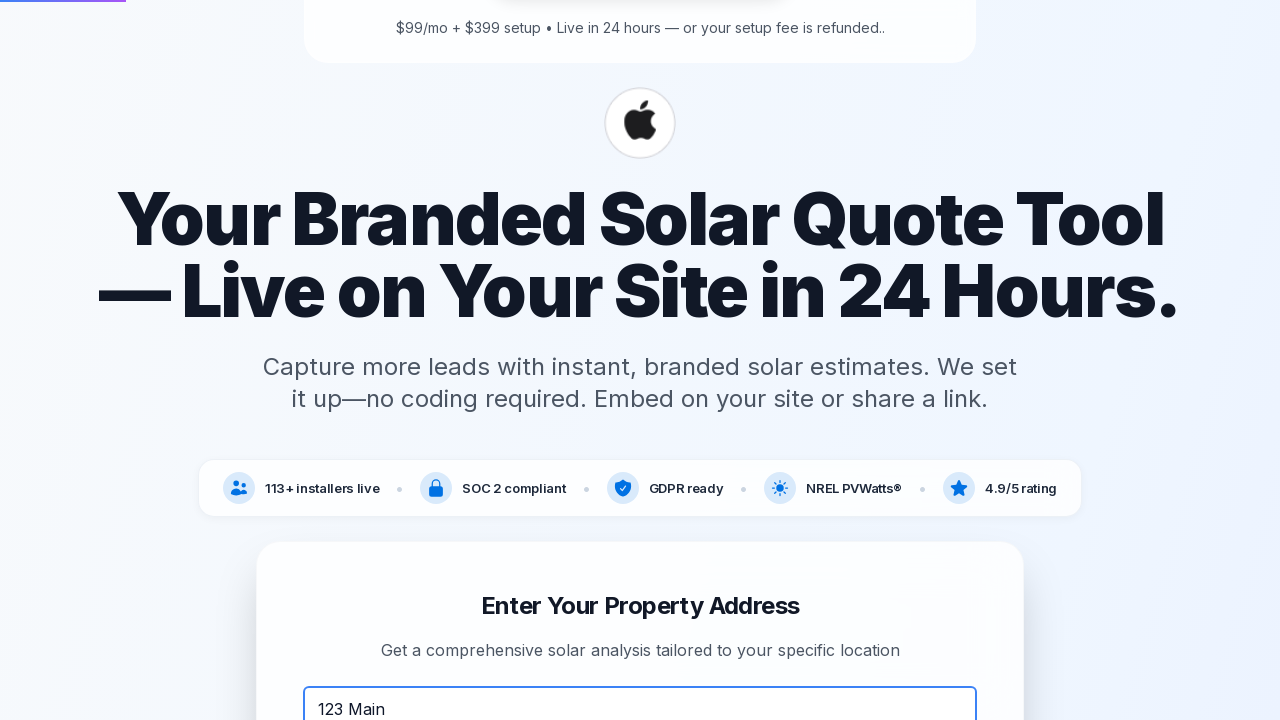

Checked for autocomplete suggestions with selector '.suggestion', found 0 elements
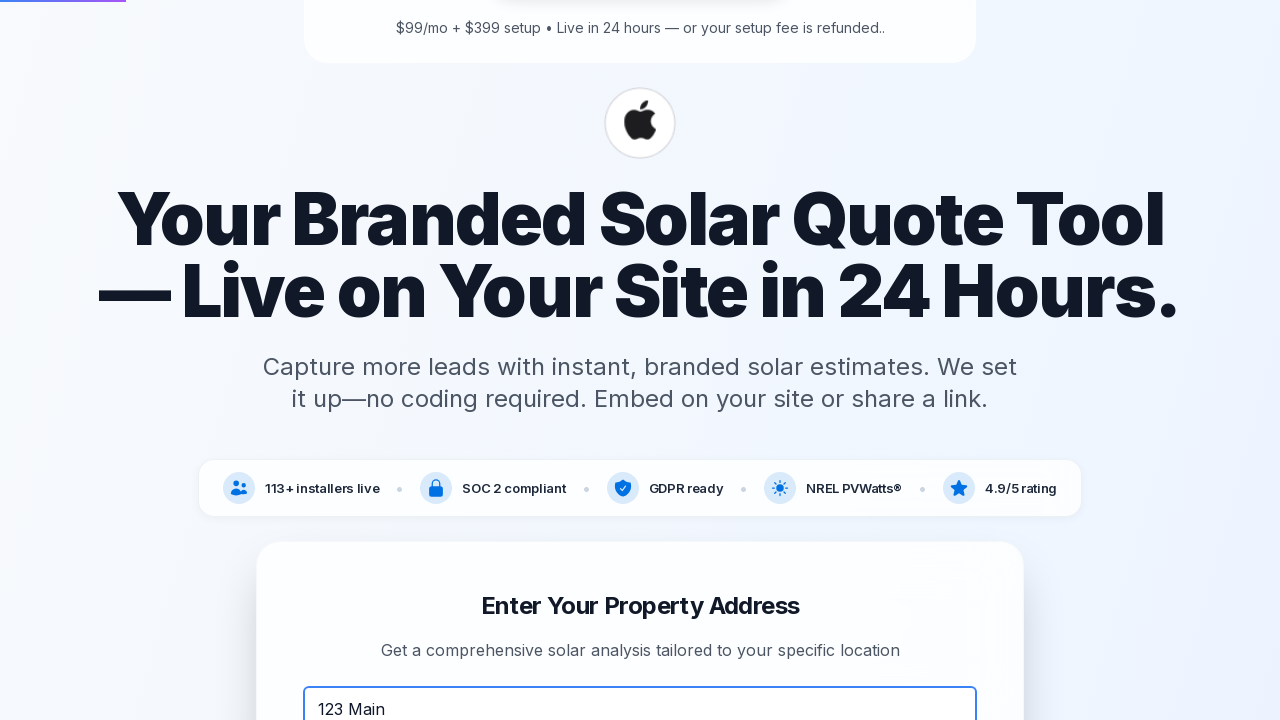

Checked for autocomplete suggestions with selector '[role="option"]', found 0 elements
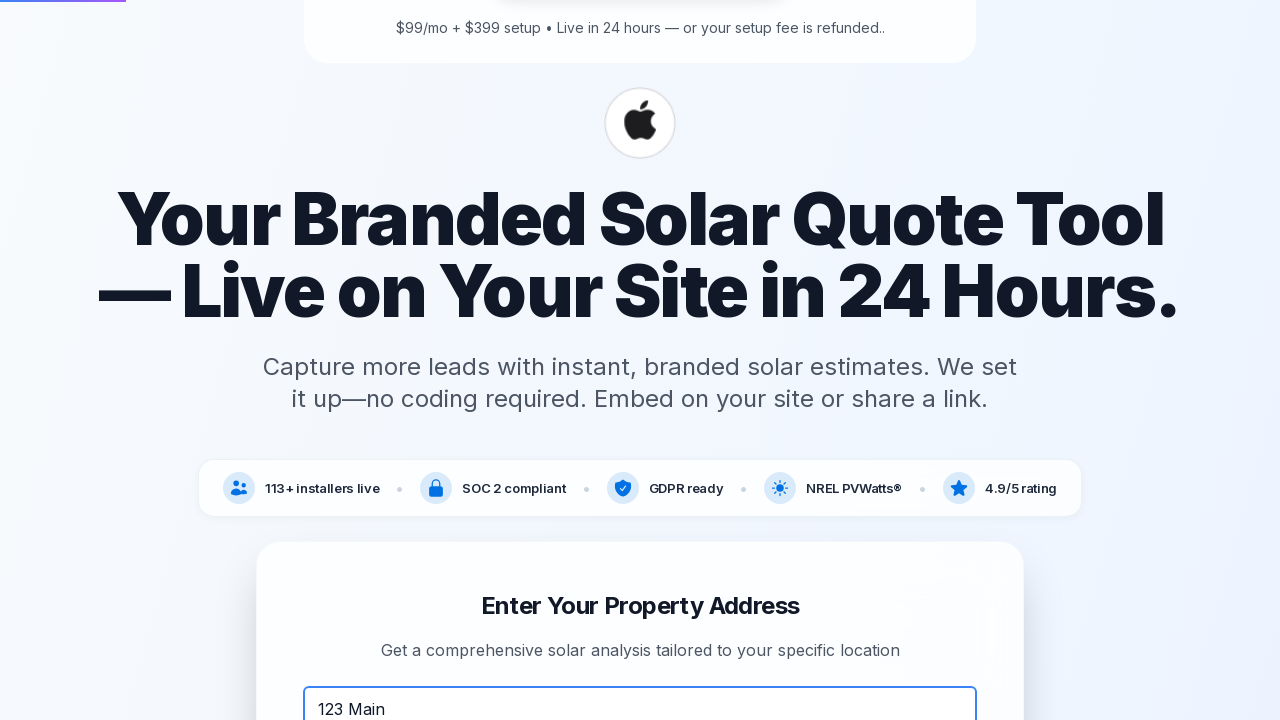

Checked for autocomplete suggestions with selector '.autocomplete-suggestion', found 0 elements
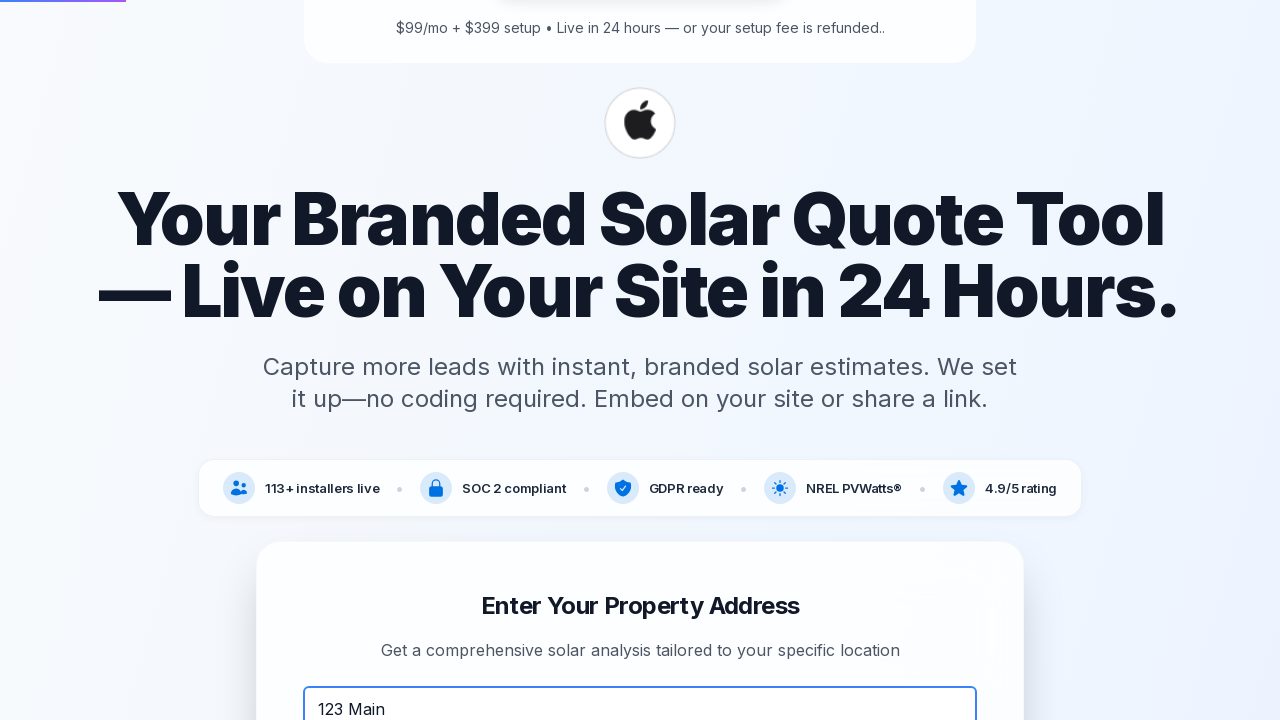

Checked for autocomplete suggestions with selector '.address-suggestion', found 0 elements
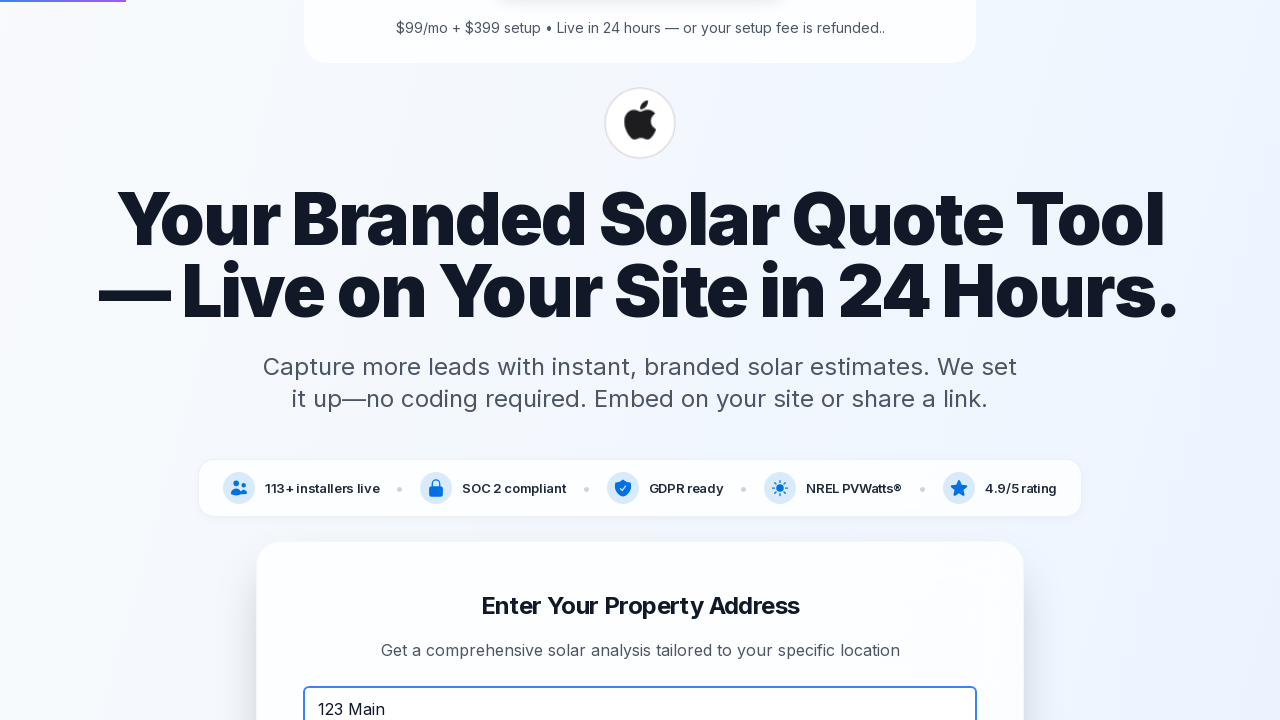

Checked for autocomplete suggestions with selector '[class*="suggestion"]', found 0 elements
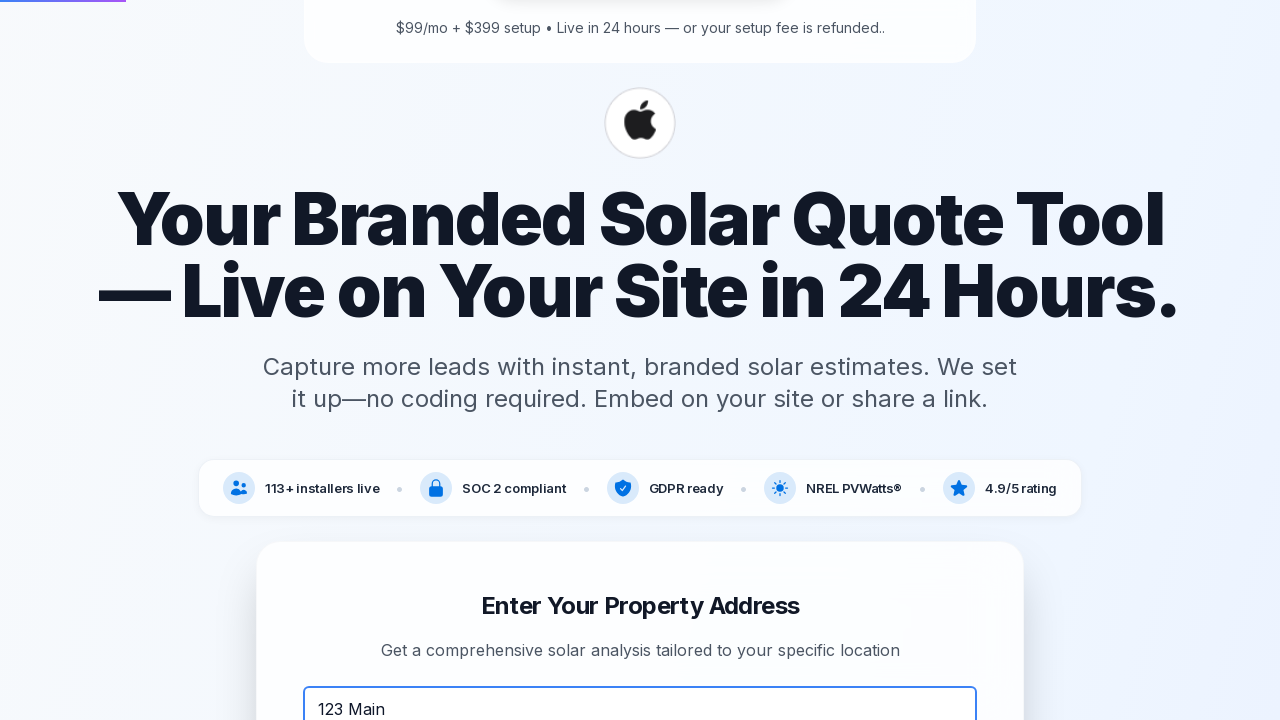

Checked for autocomplete suggestions with selector '[class*="autocomplete"]', found 0 elements
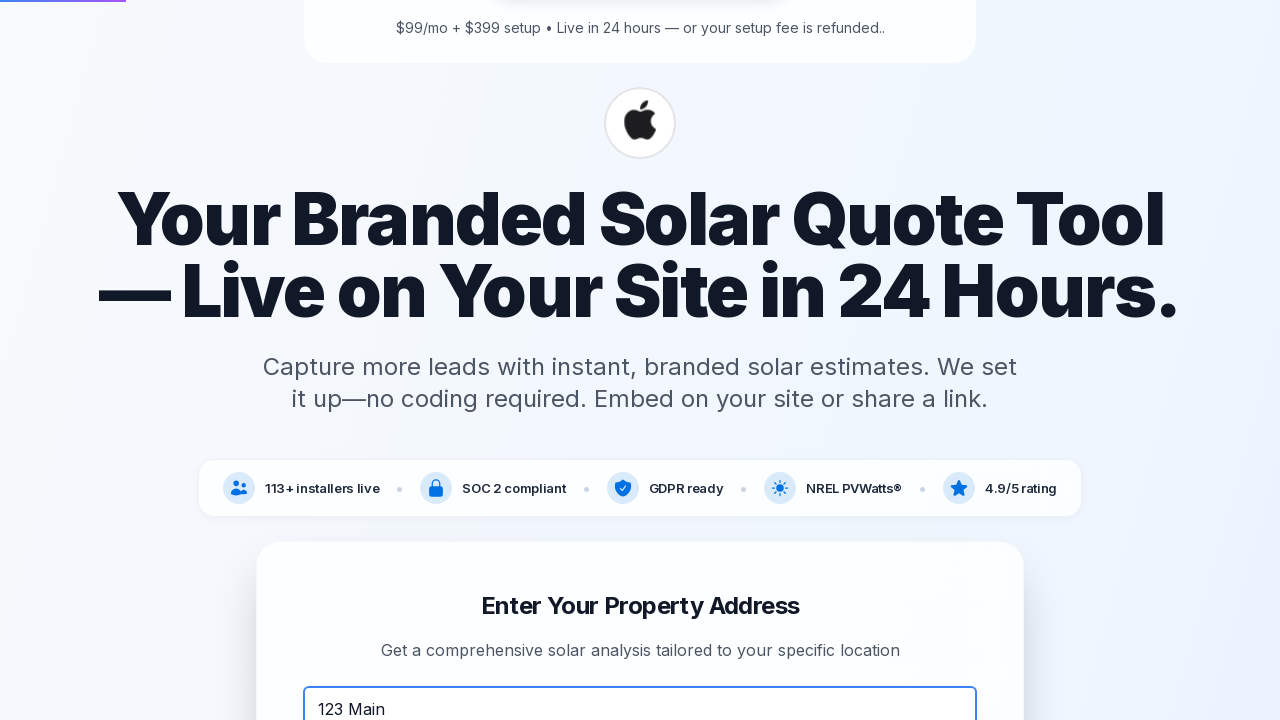

Checked for autocomplete suggestions with selector '[class*="dropdown"]', found 0 elements
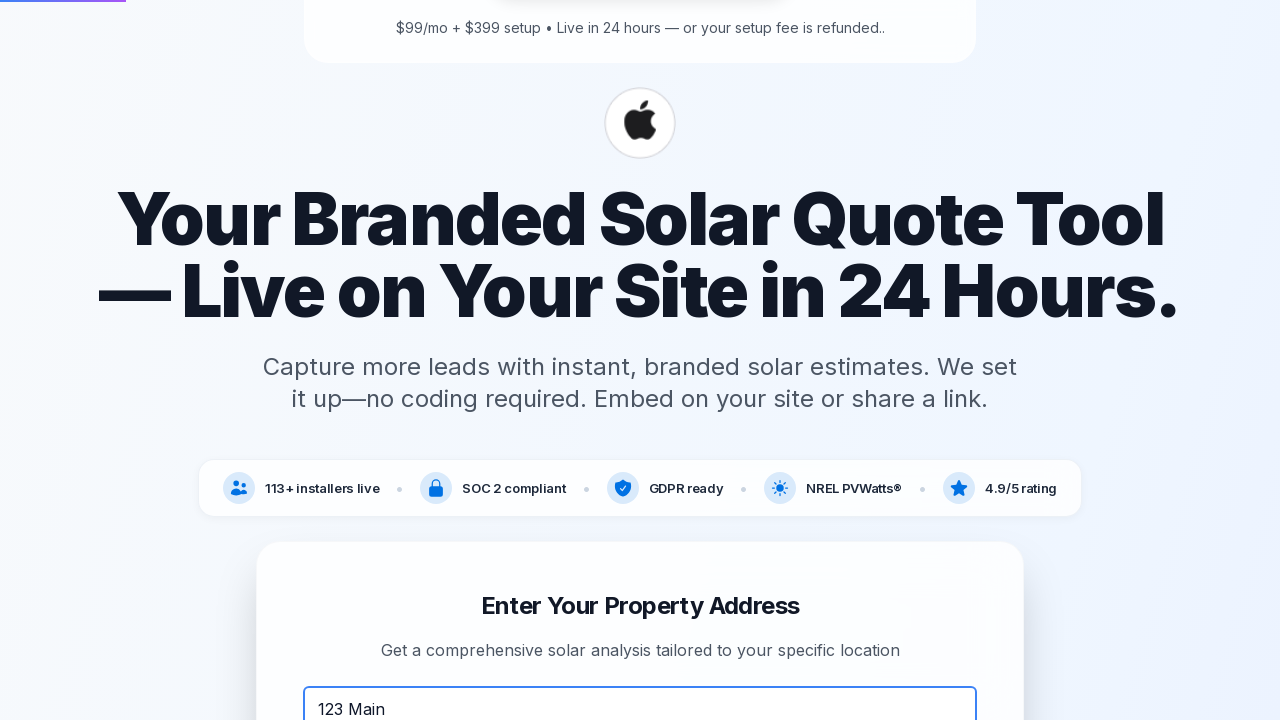

Checked for autocomplete suggestions with selector '[class*="list"]', found 0 elements
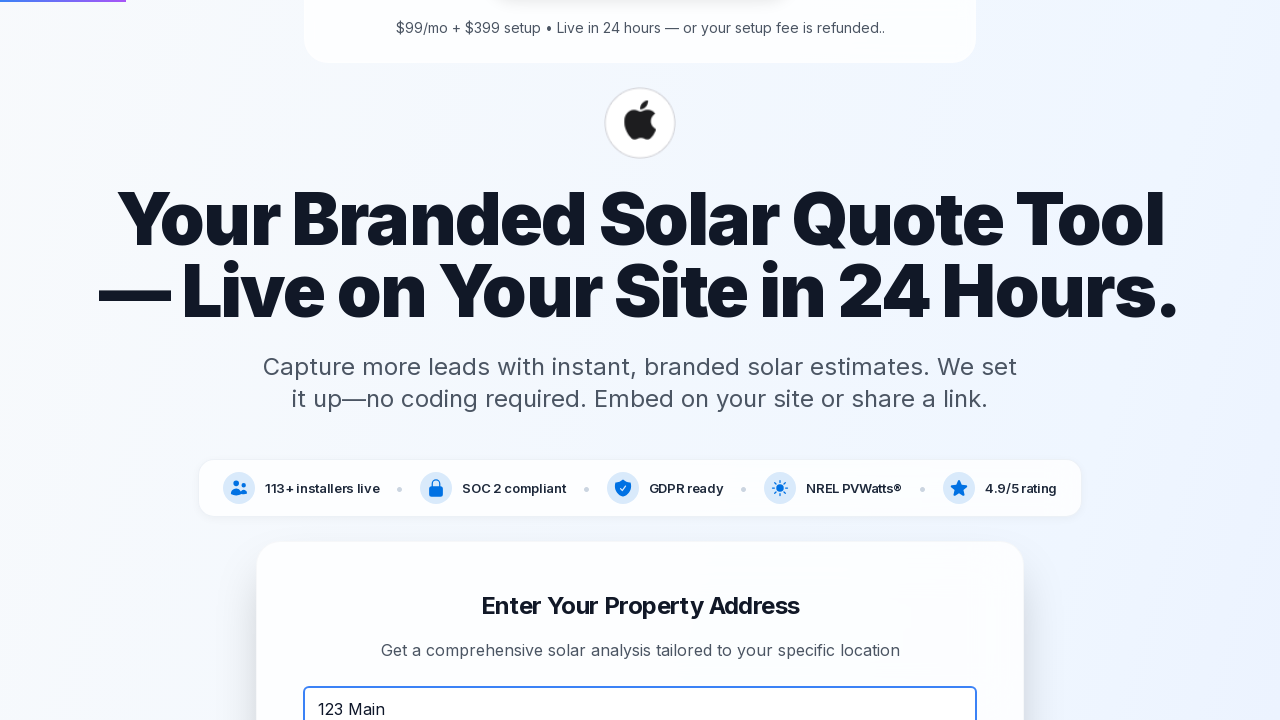

Cleared address input field on input[placeholder*="address"] >> nth=0
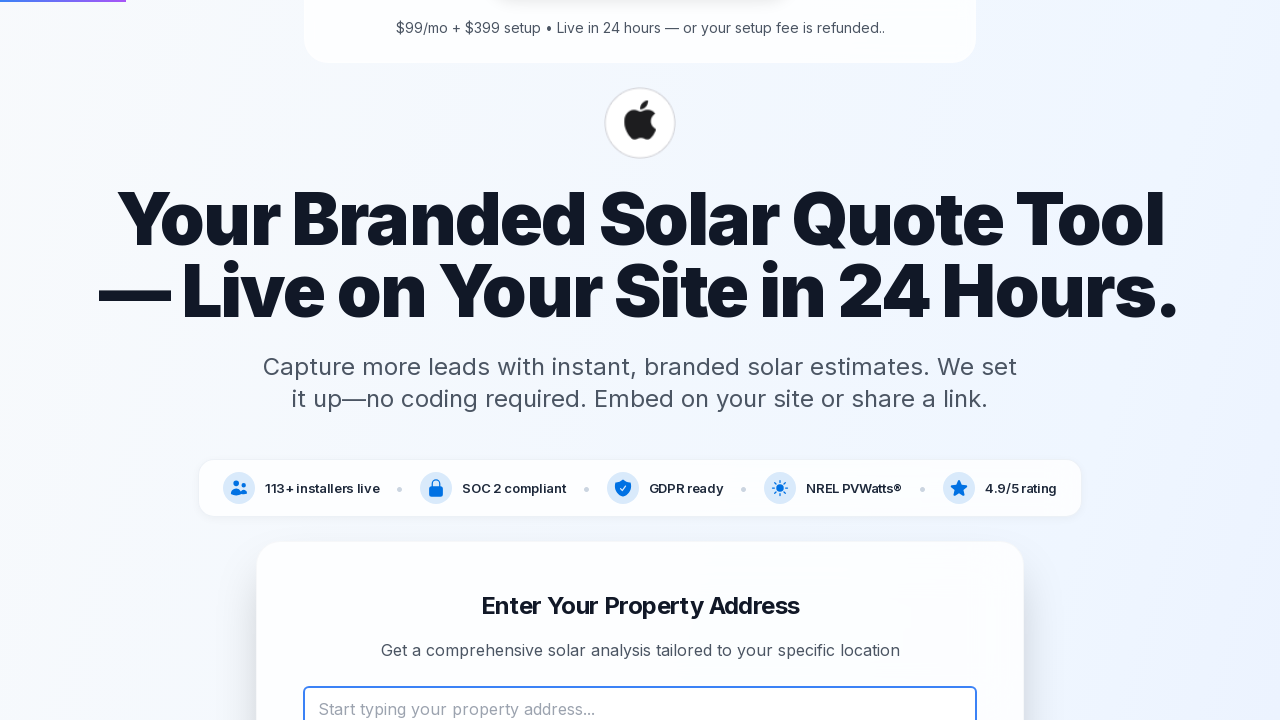

Filled address input with '1600 Amphitheatre Parkway, Mountain View' on input[placeholder*="address"] >> nth=0
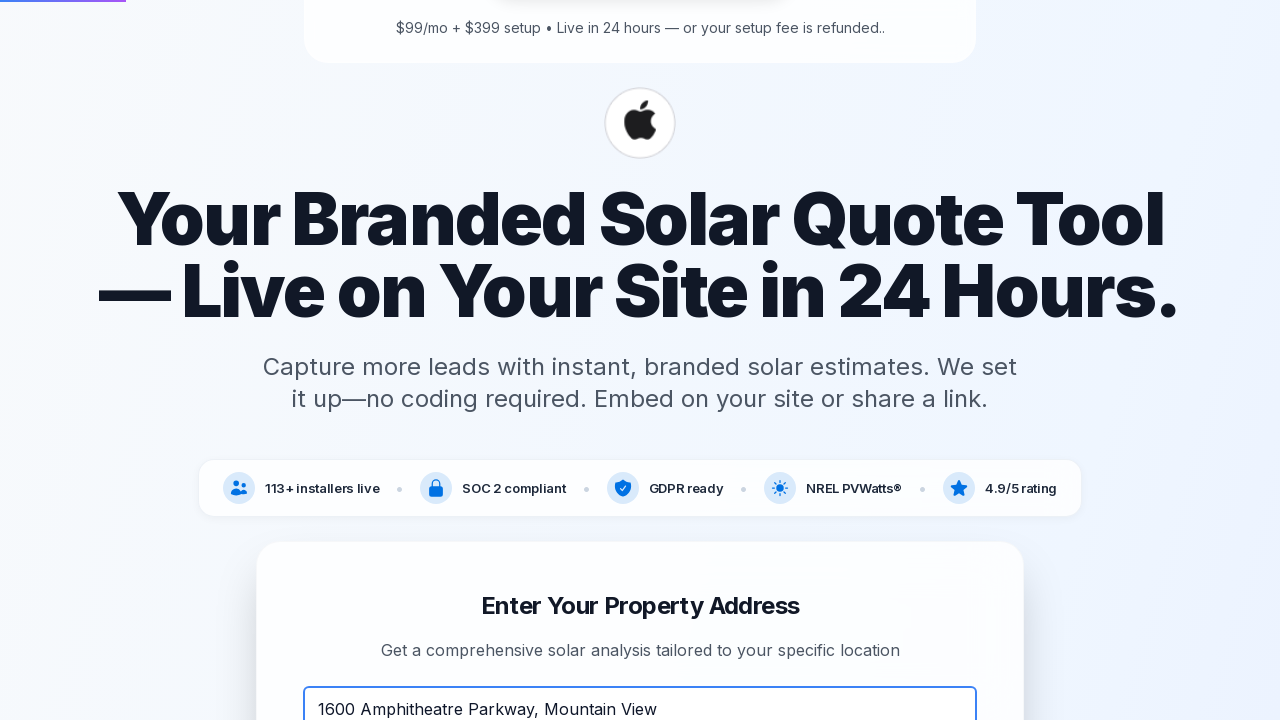

Waited 2 seconds for autocomplete response
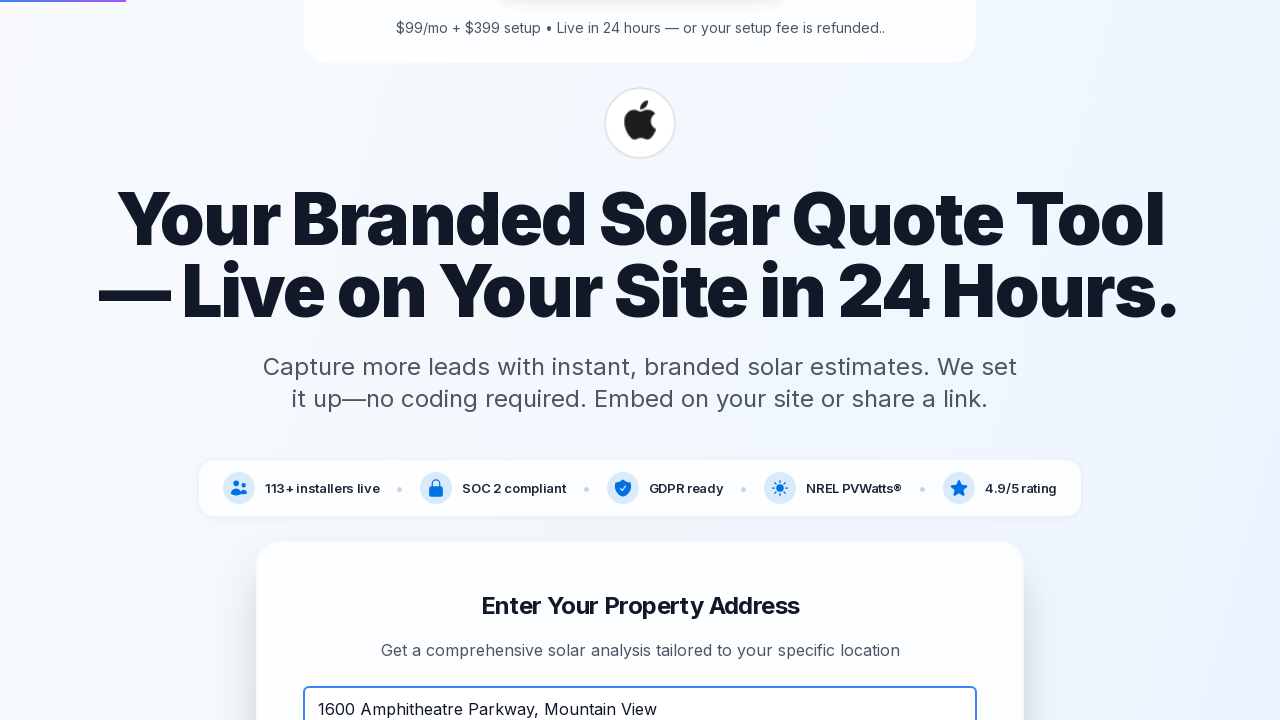

Cleared address input field on input[placeholder*="address"] >> nth=0
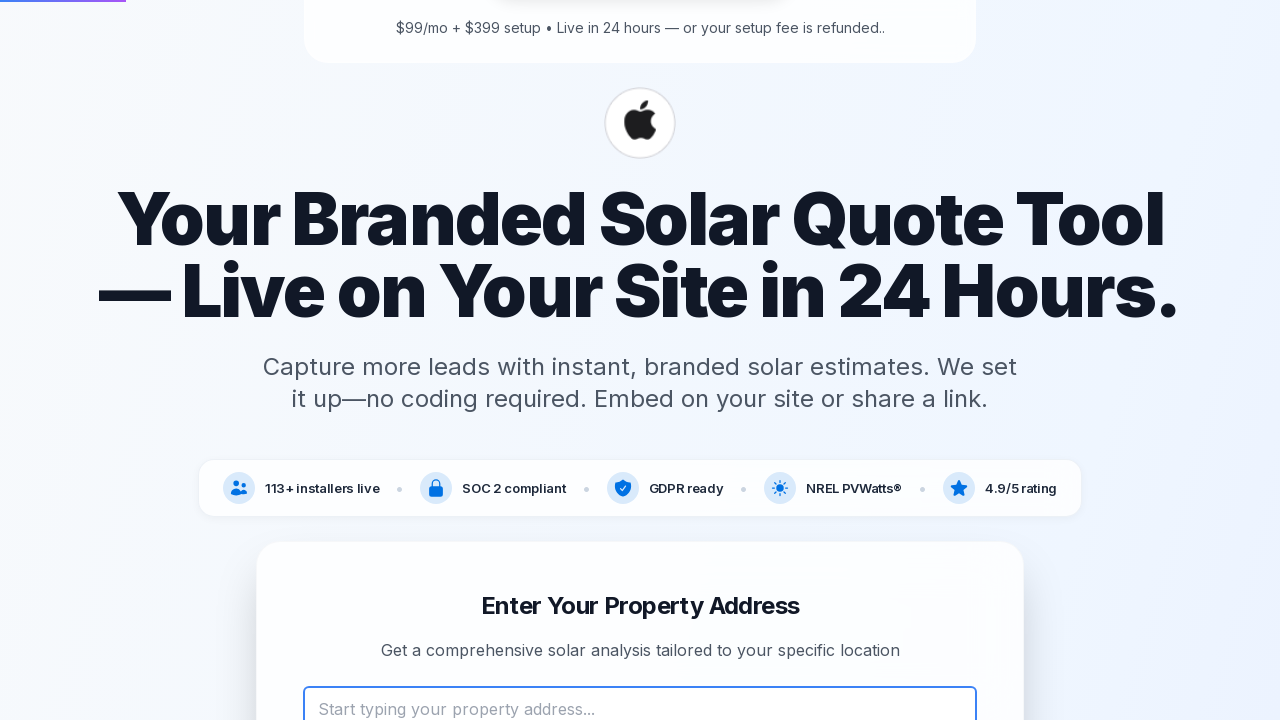

Filled address input with '1 Infinite Loop, Cupertino' on input[placeholder*="address"] >> nth=0
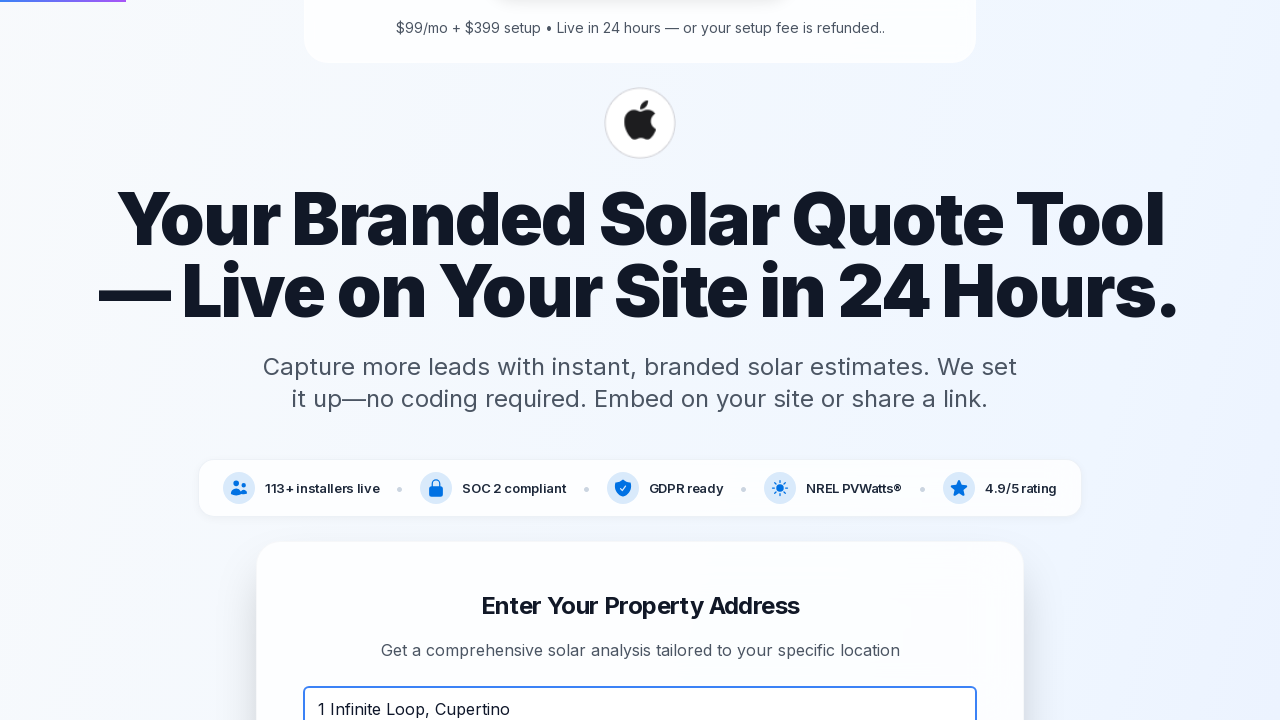

Waited 2 seconds for autocomplete response
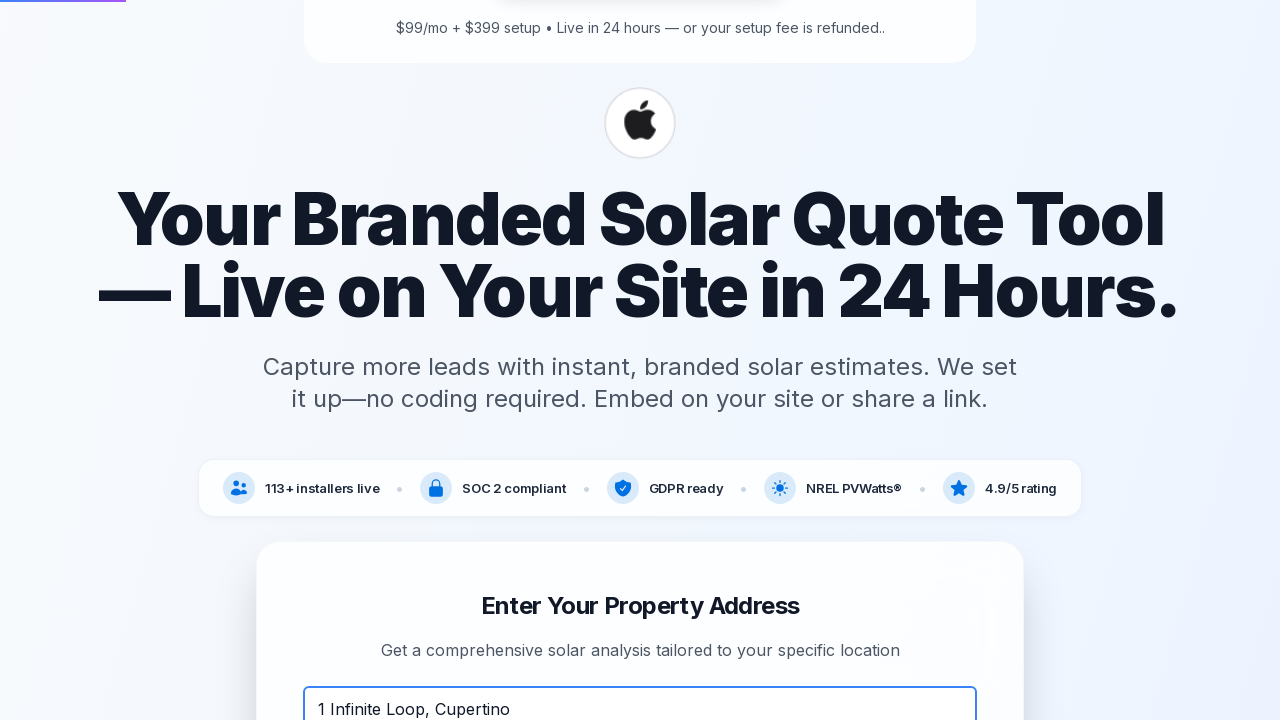

Cleared address input field on input[placeholder*="address"] >> nth=0
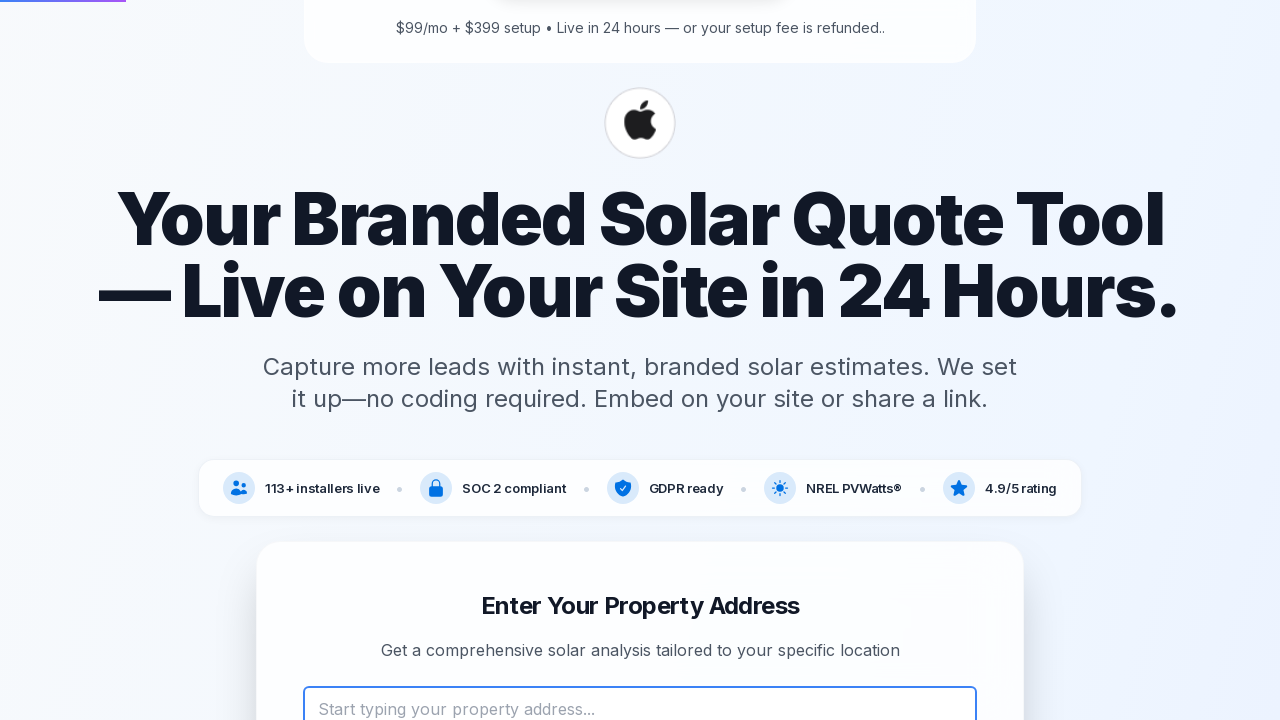

Filled address input with '350 5th Ave, New York' on input[placeholder*="address"] >> nth=0
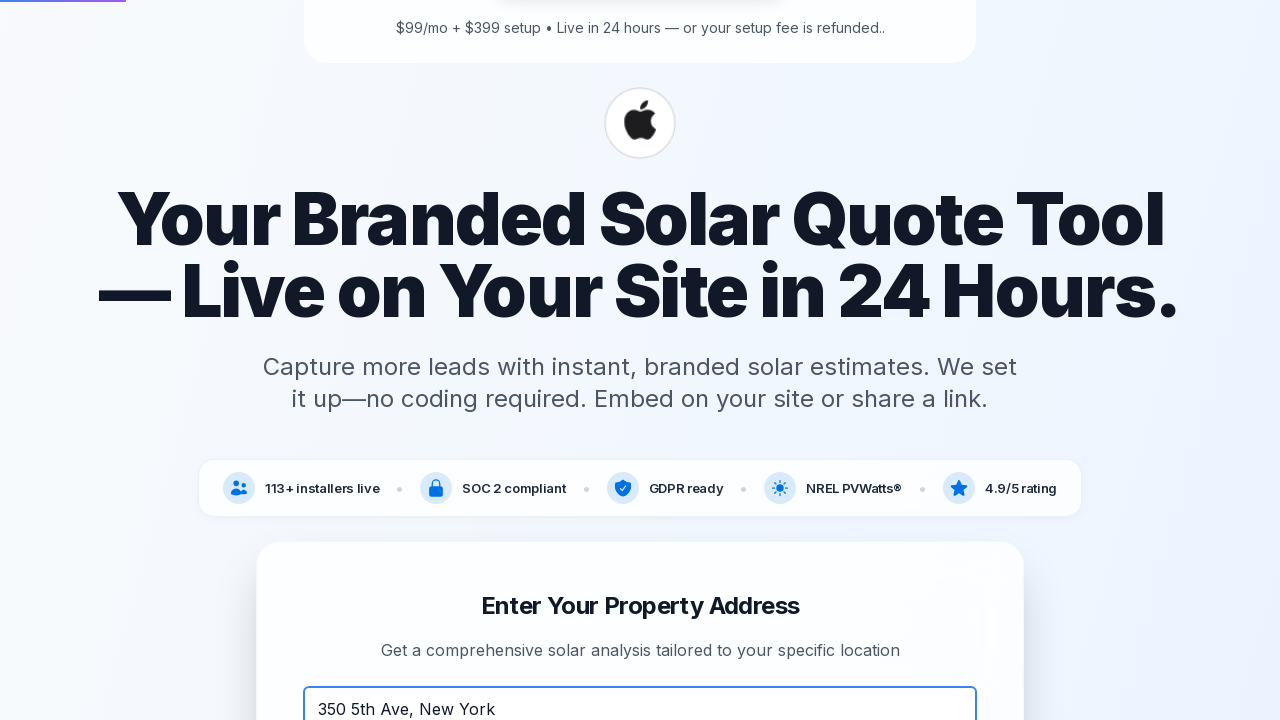

Waited 2 seconds for autocomplete response
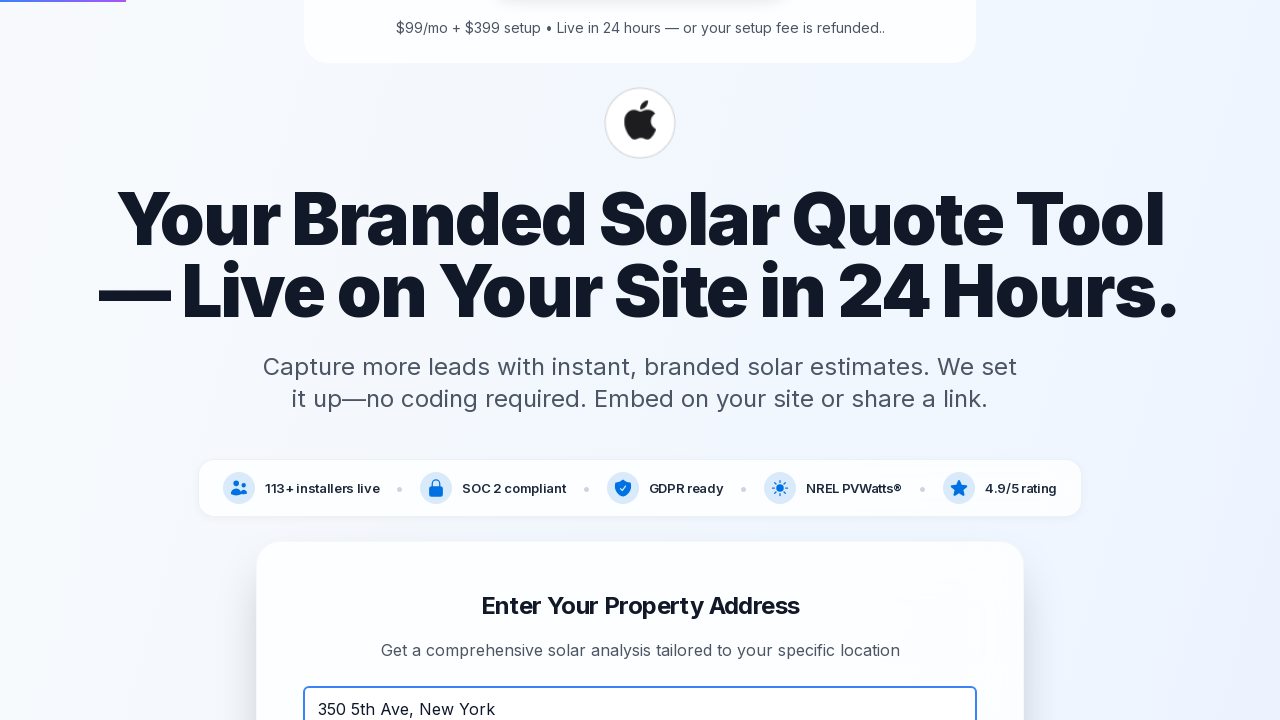

Cleared address input field on input[placeholder*="address"] >> nth=0
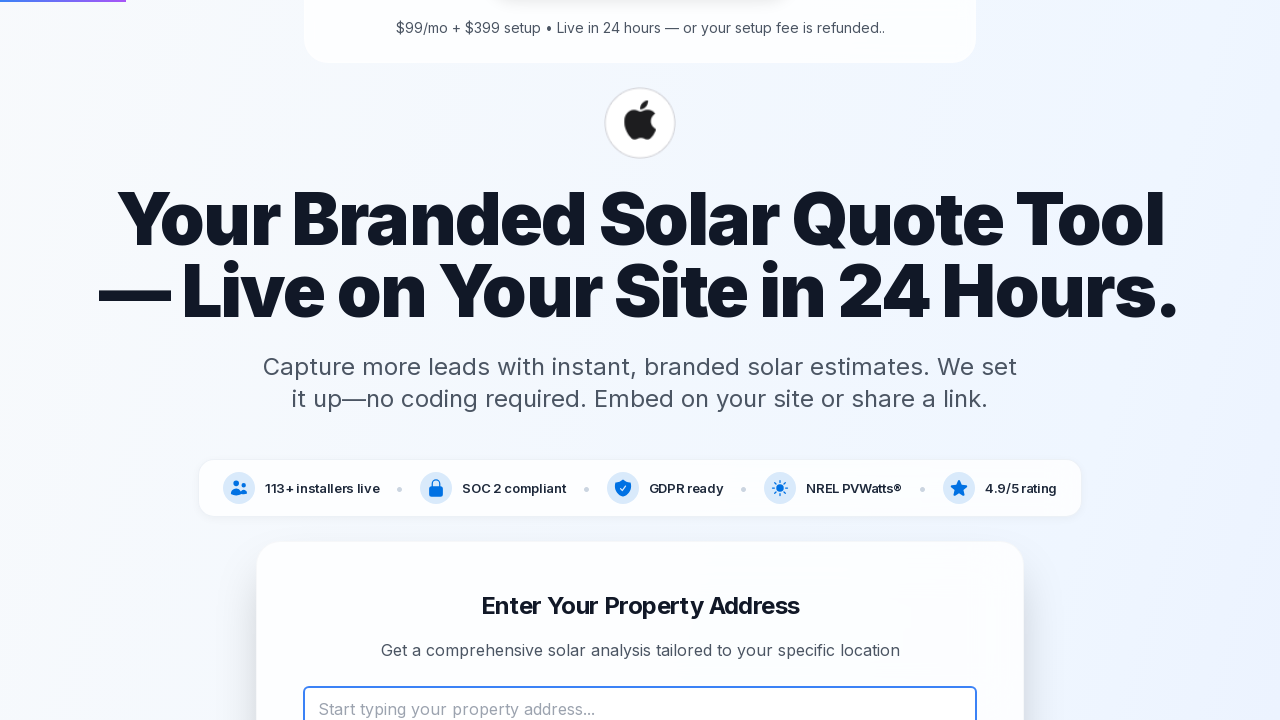

Filled address input with '1 Hacker Way, Menlo Park' on input[placeholder*="address"] >> nth=0
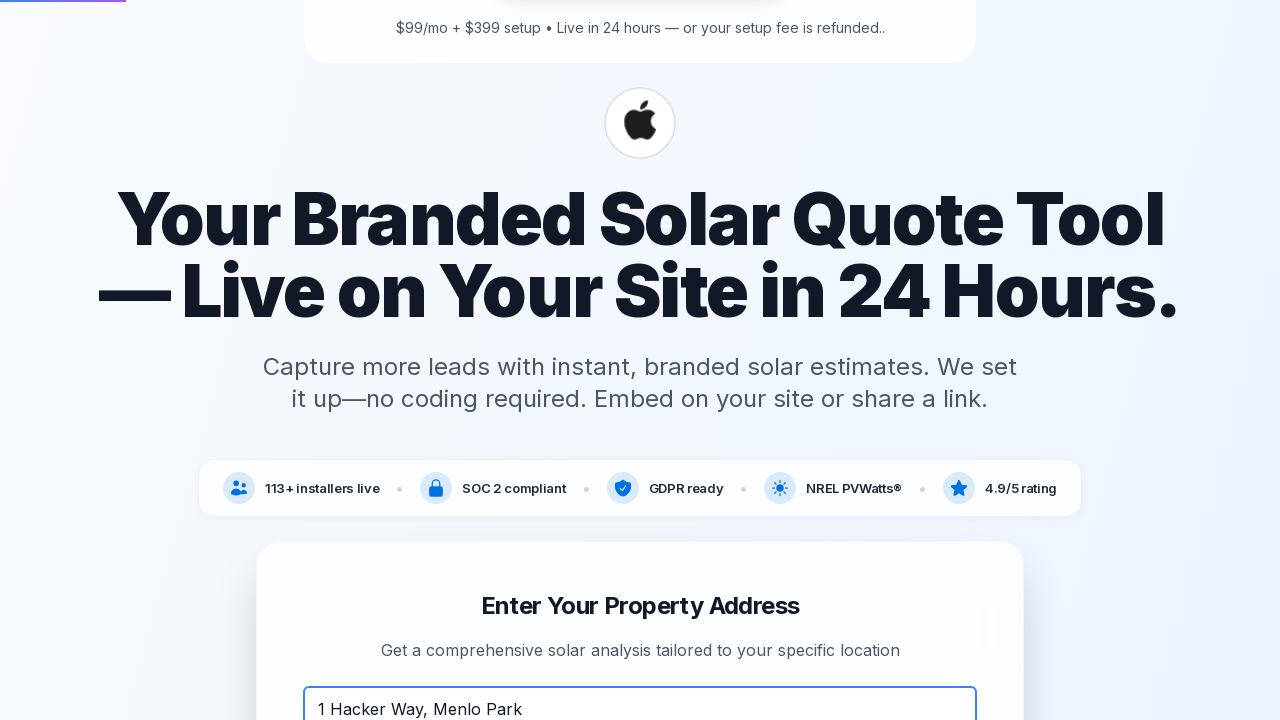

Waited 2 seconds for autocomplete response
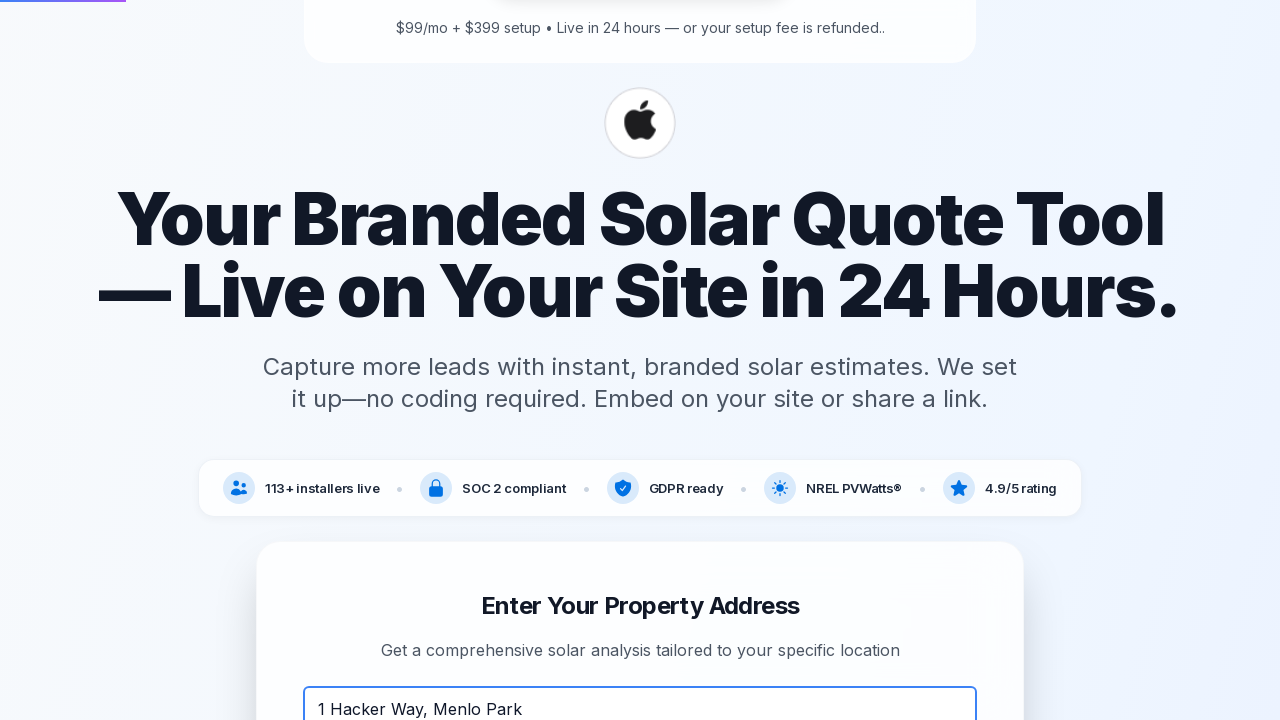

Checked for loading indicators with selector '[class*="loading"]', found 0 elements
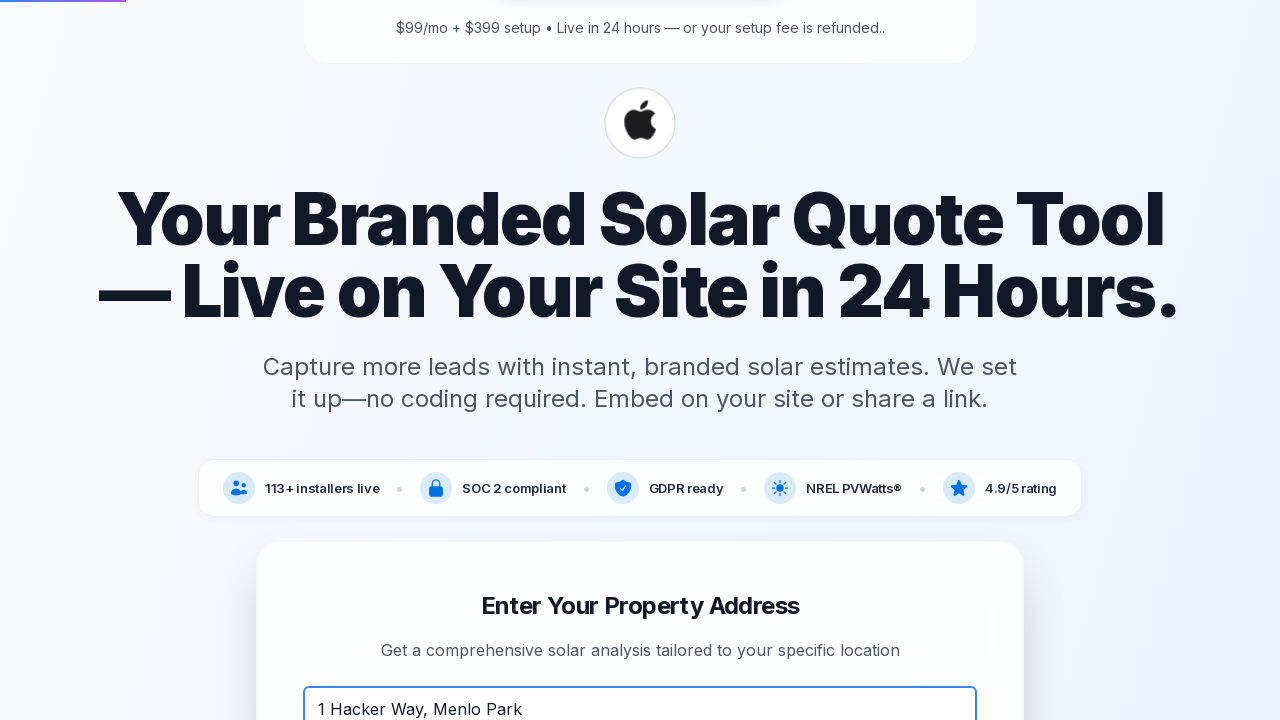

Checked for loading indicators with selector '[class*="spinner"]', found 0 elements
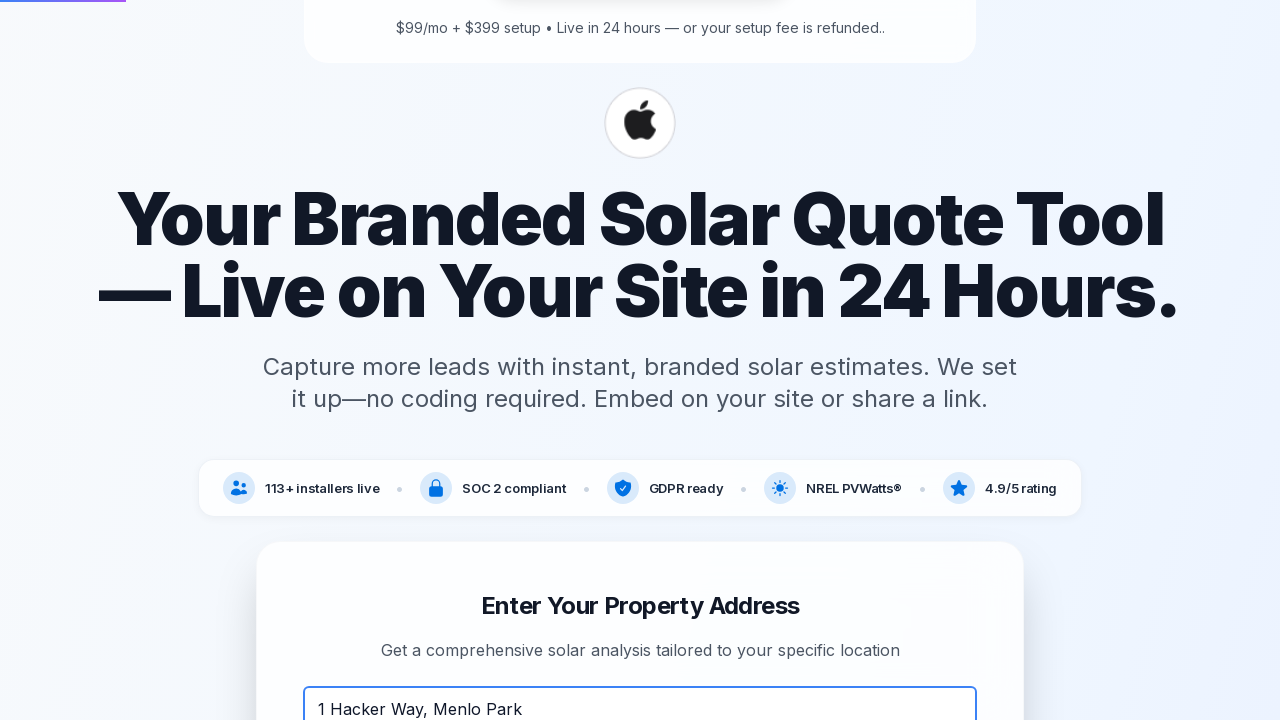

Checked for loading indicators with selector '[class*="loader"]', found 0 elements
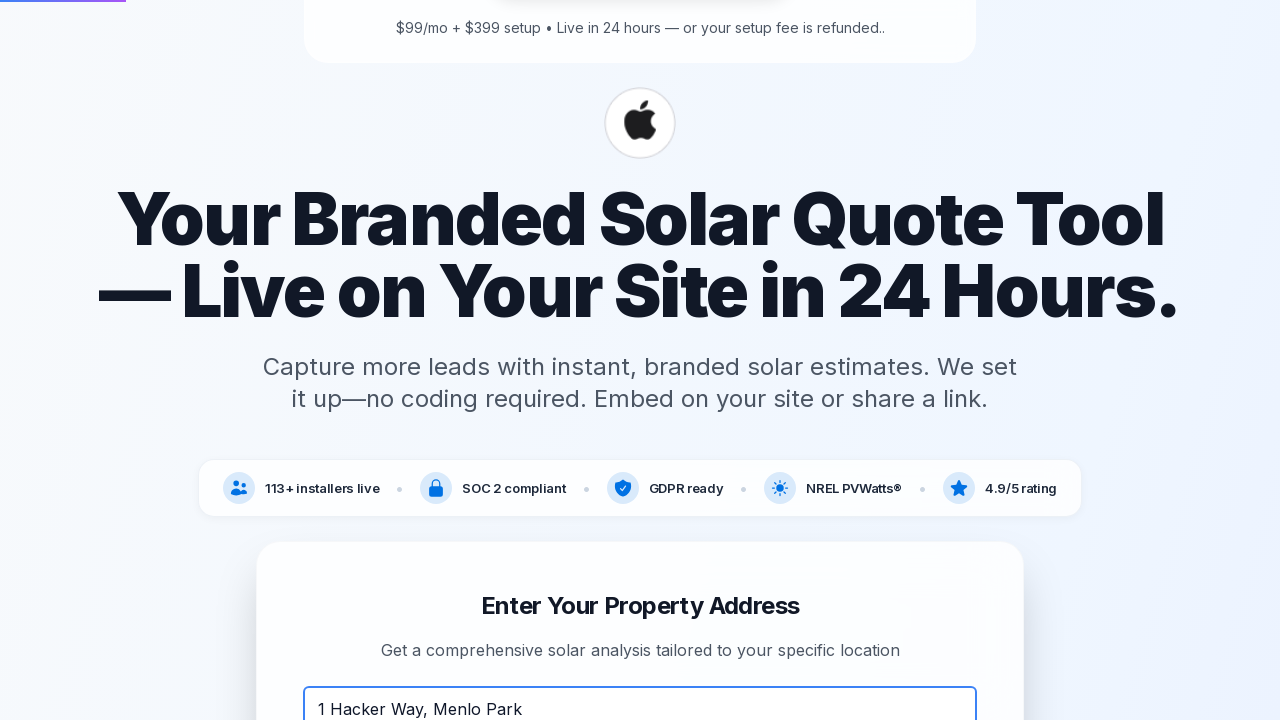

Checked for loading indicators with selector '.loading', found 0 elements
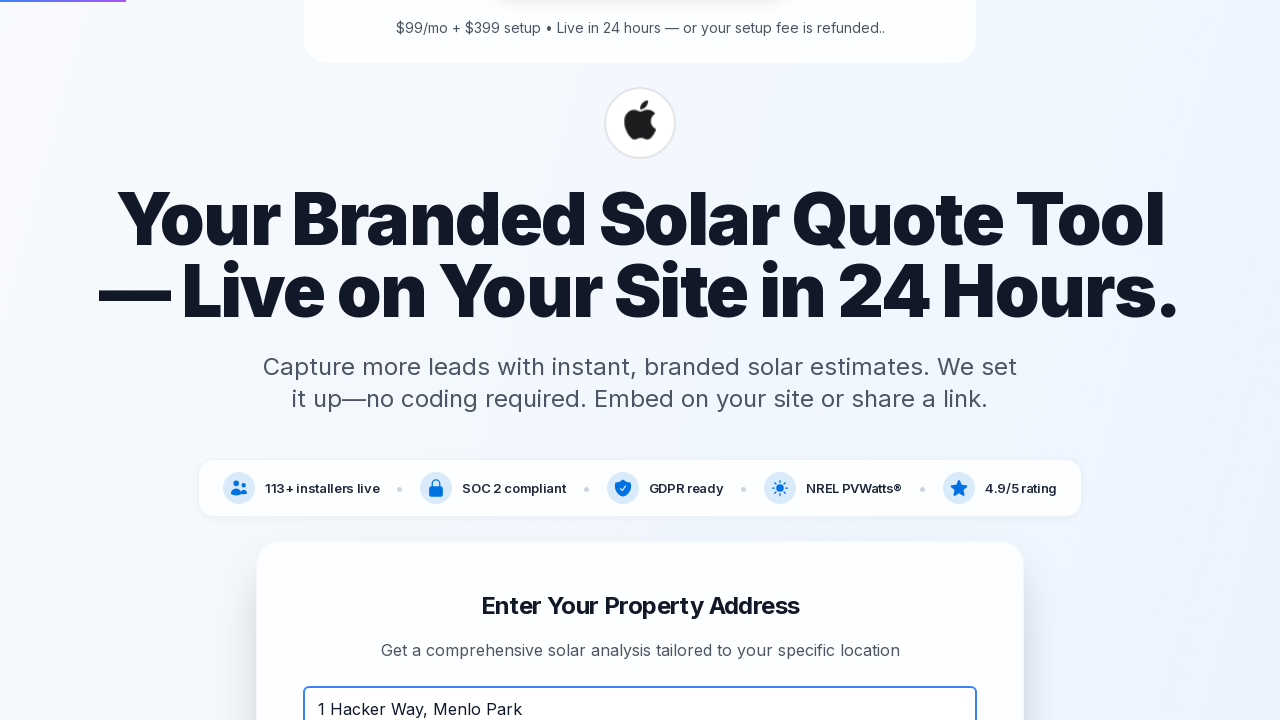

Checked for loading indicators with selector '.spinner', found 0 elements
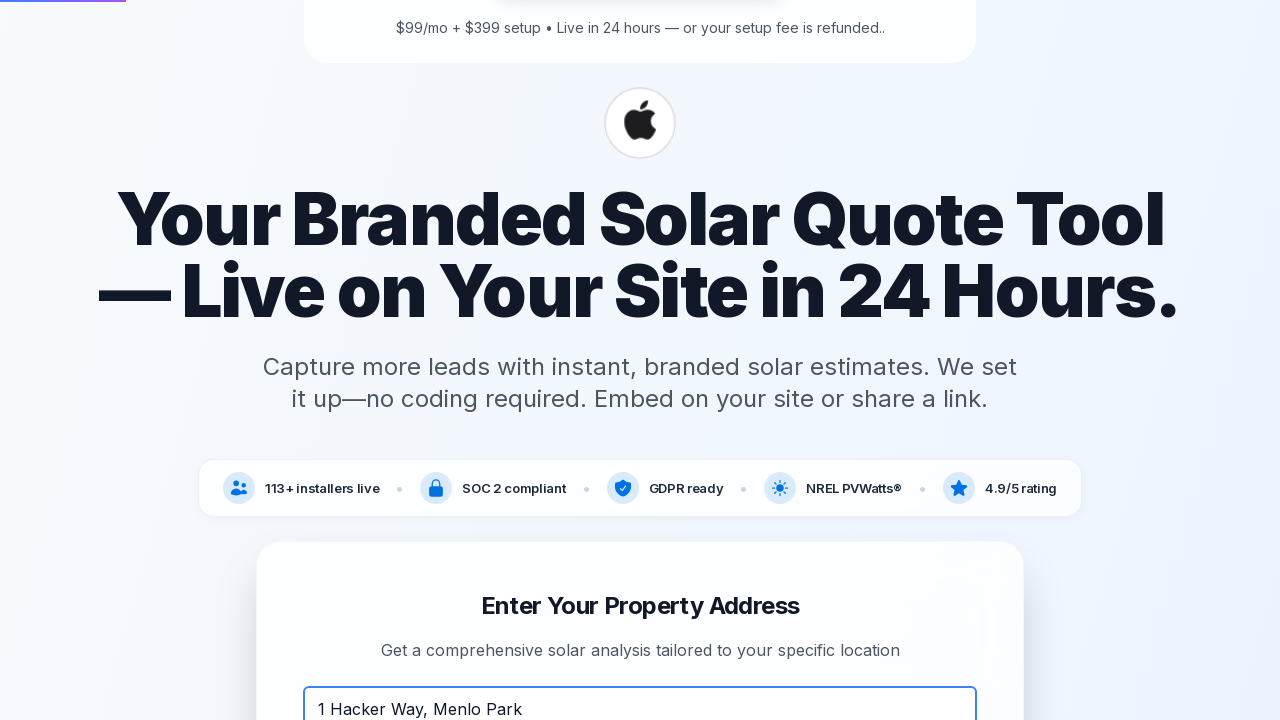

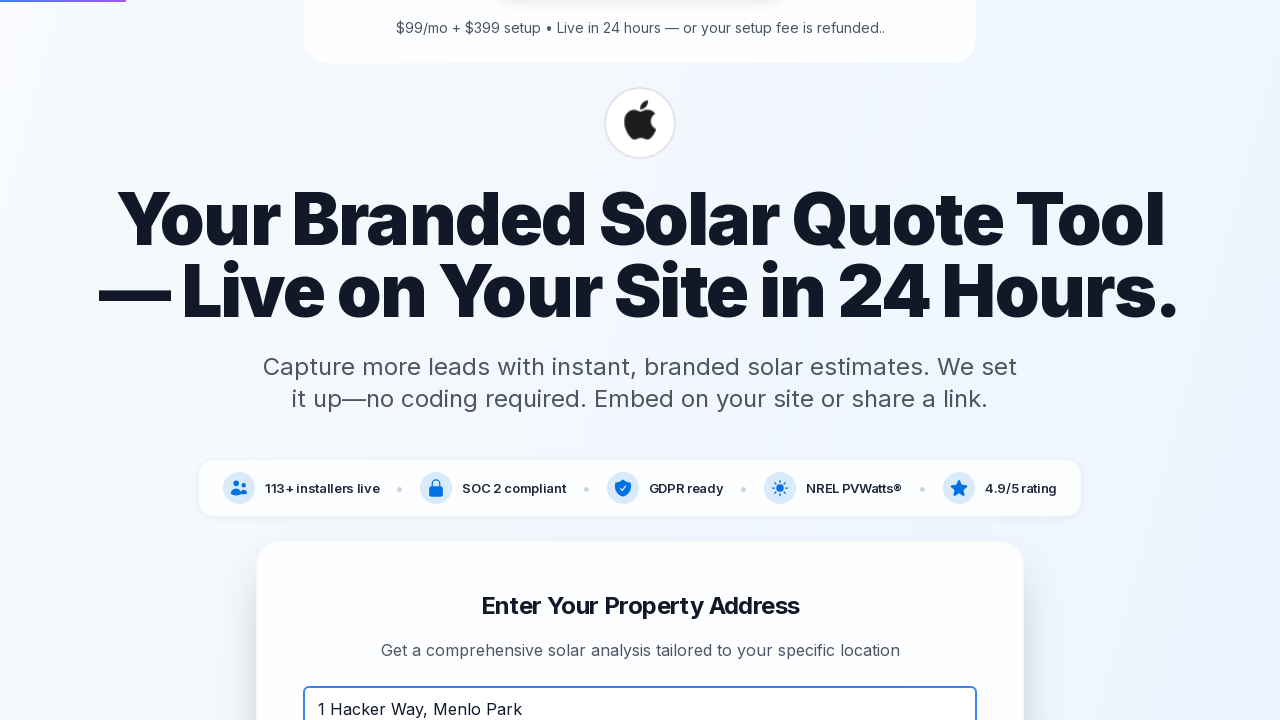